Tests JavaScript prompt alert handling by clicking a button to trigger a prompt, entering text into the prompt, accepting it, and verifying the entered text is displayed on the page.

Starting URL: https://www.leafground.com/alert.xhtml

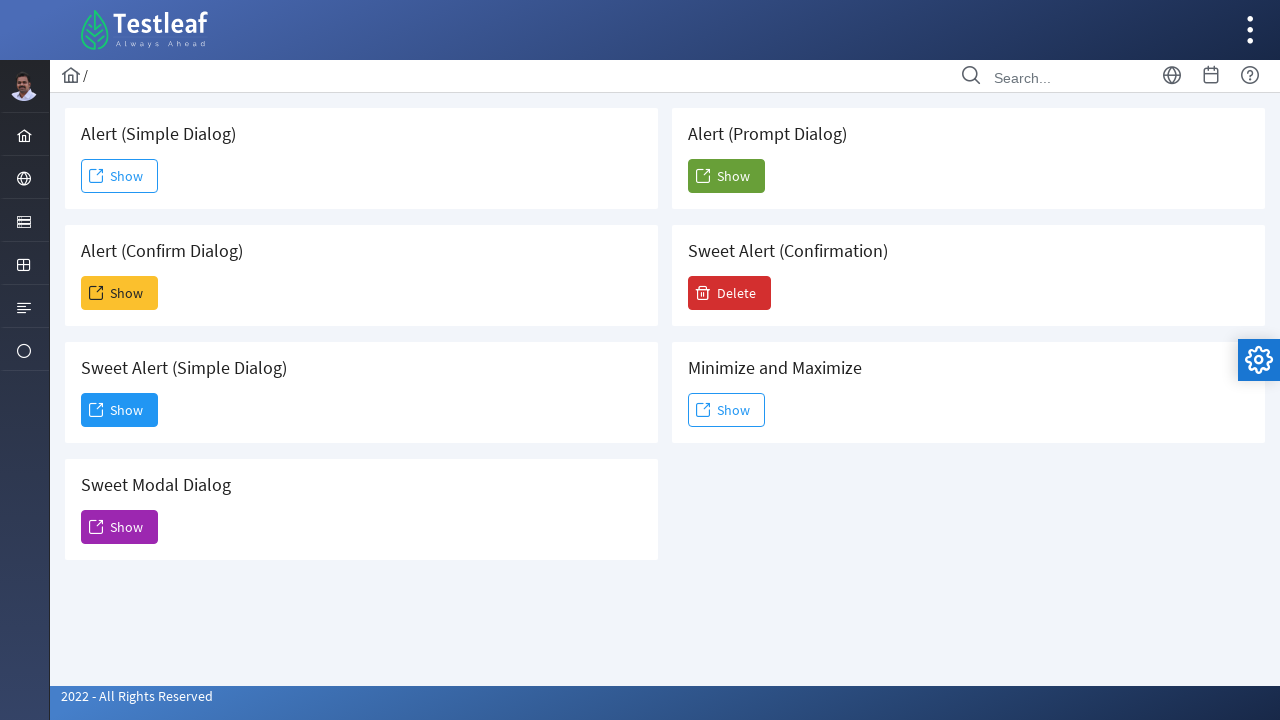

Clicked the 5th Show button to trigger the prompt alert at (726, 176) on (//span[text()='Show'])[5]
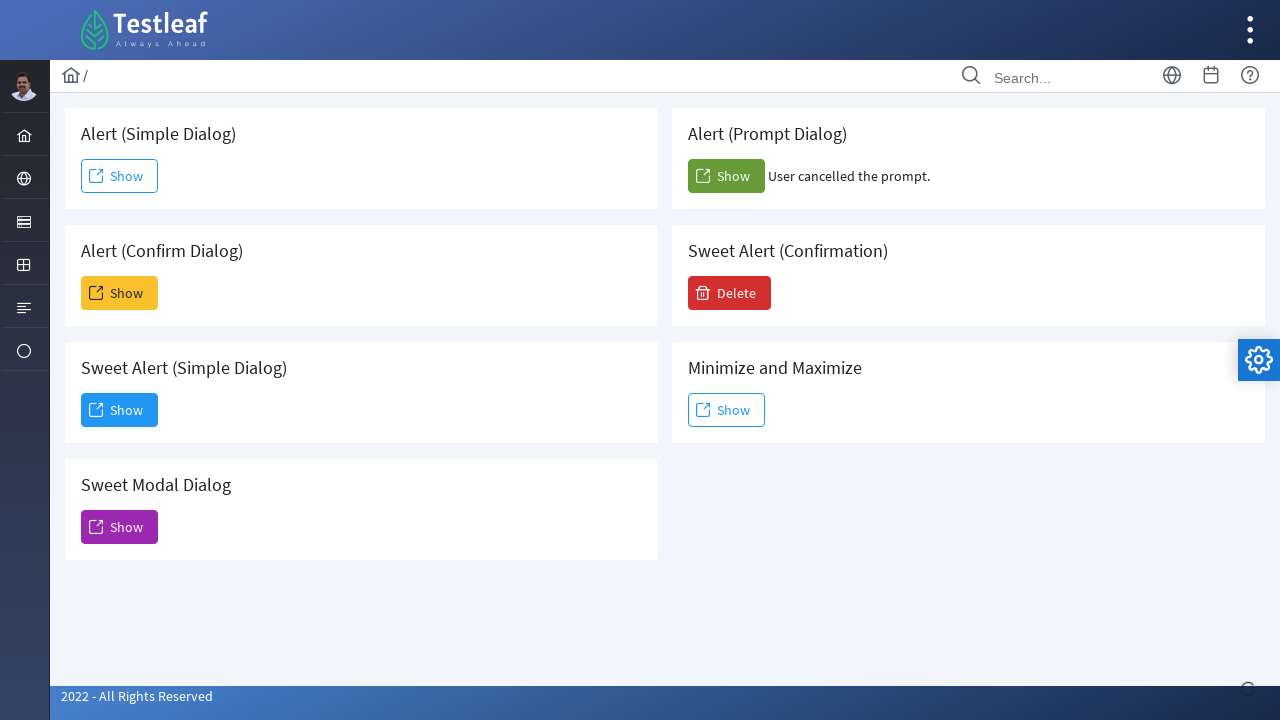

Set up dialog handler to accept prompt with text 'sending input'
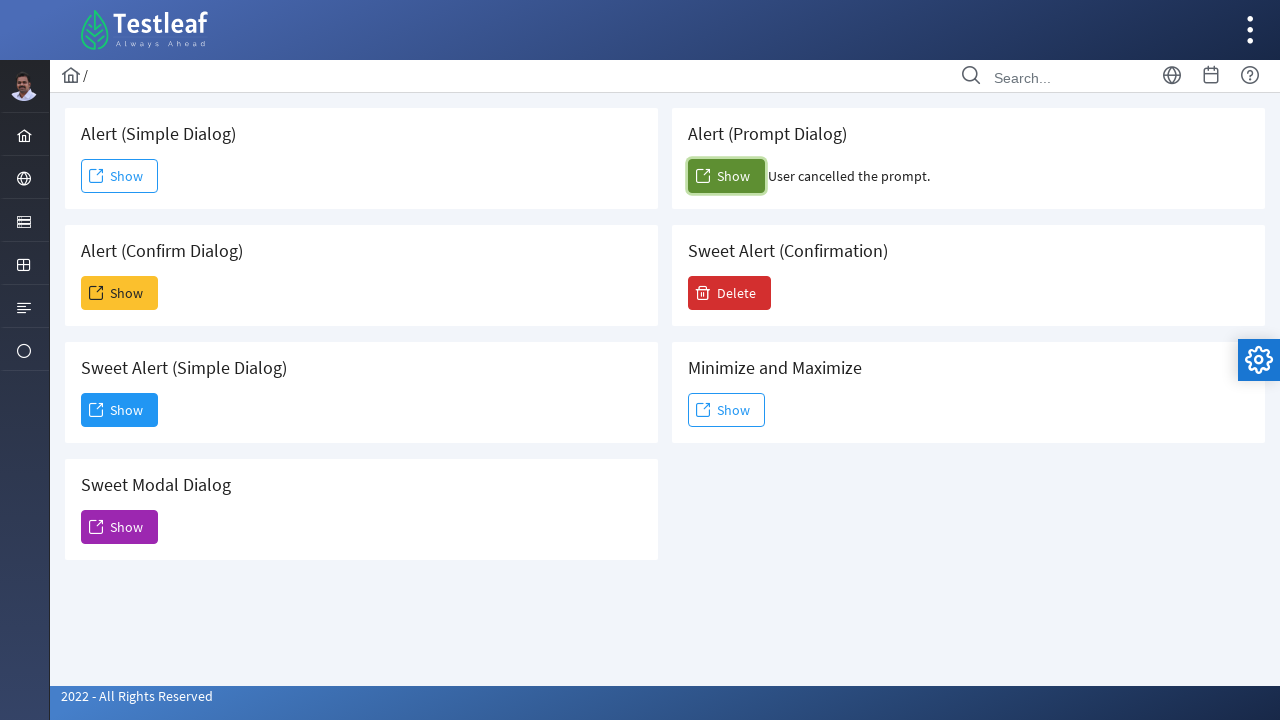

Clicked the 5th Show button again to trigger the prompt with handler active at (726, 176) on (//span[text()='Show'])[5]
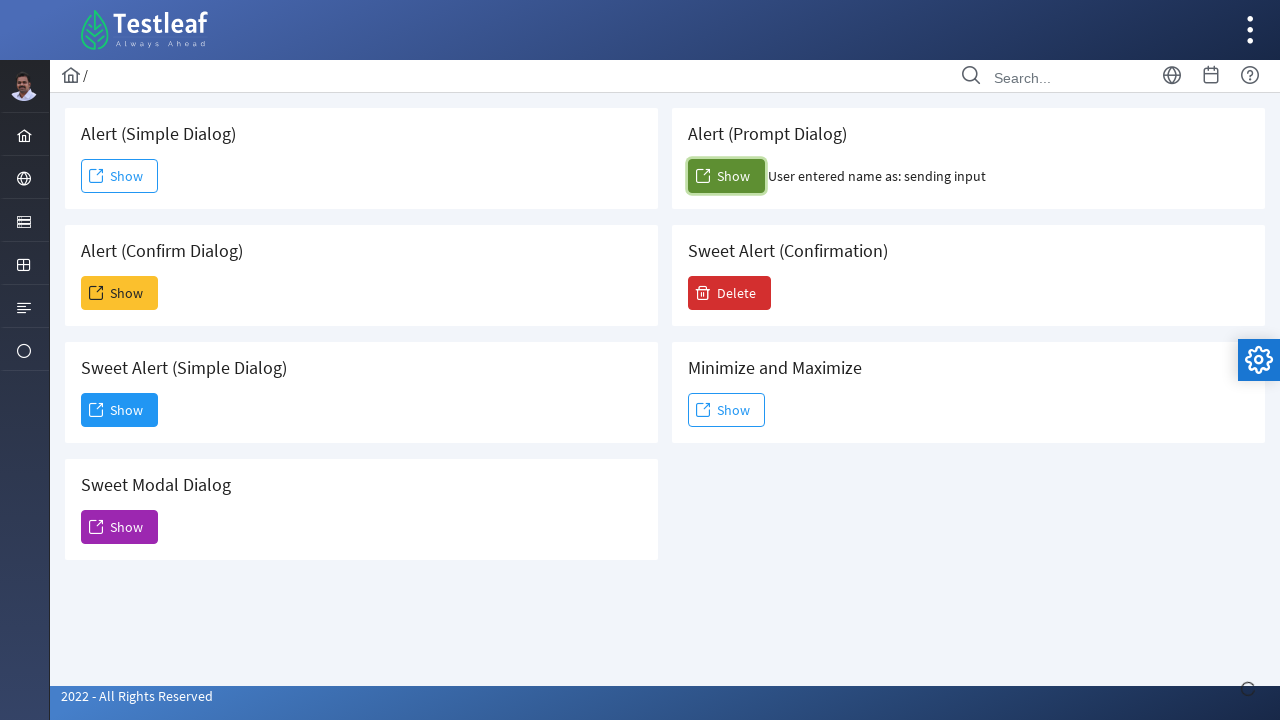

Waited for result text to appear in span#confirm_result
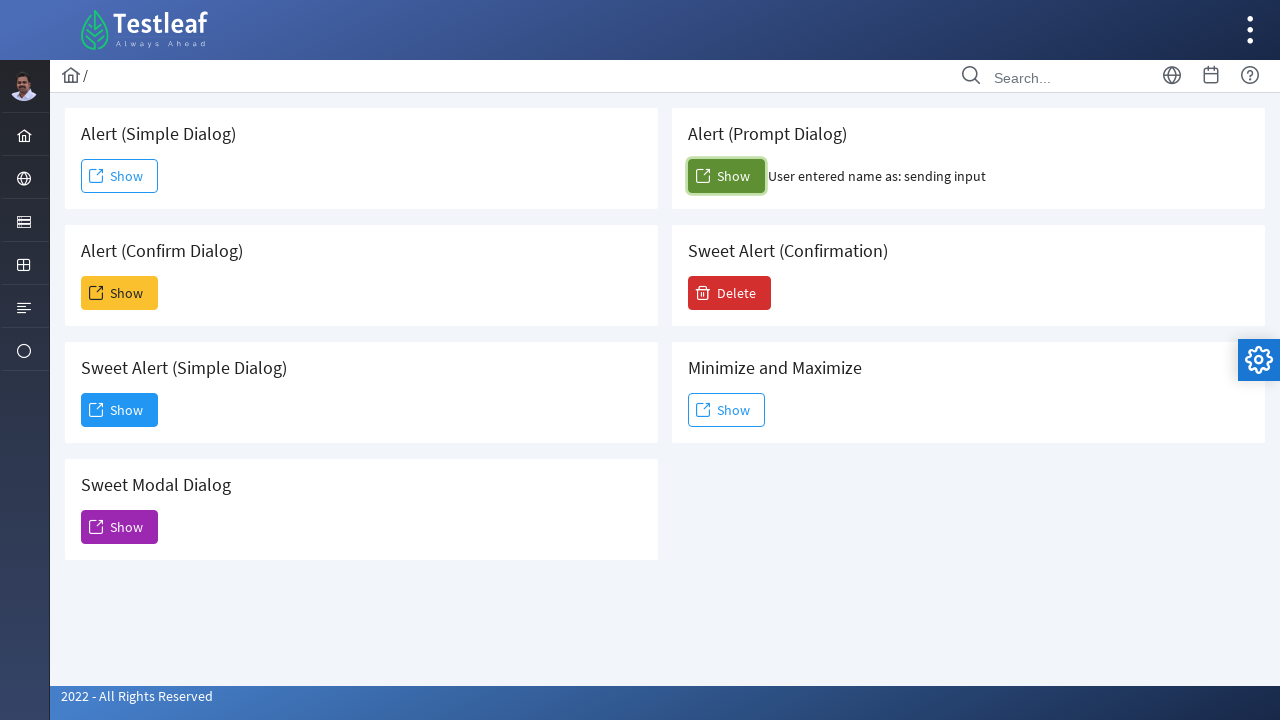

Retrieved result text: 'User entered name as: sending input'
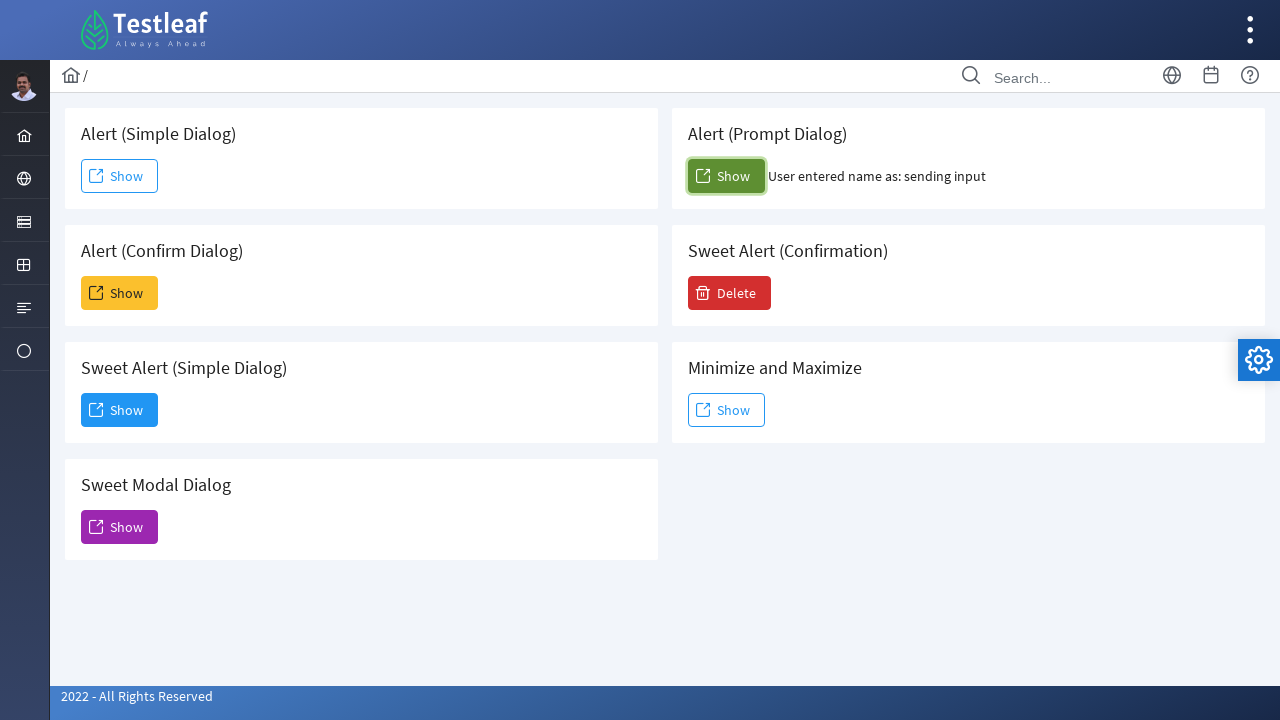

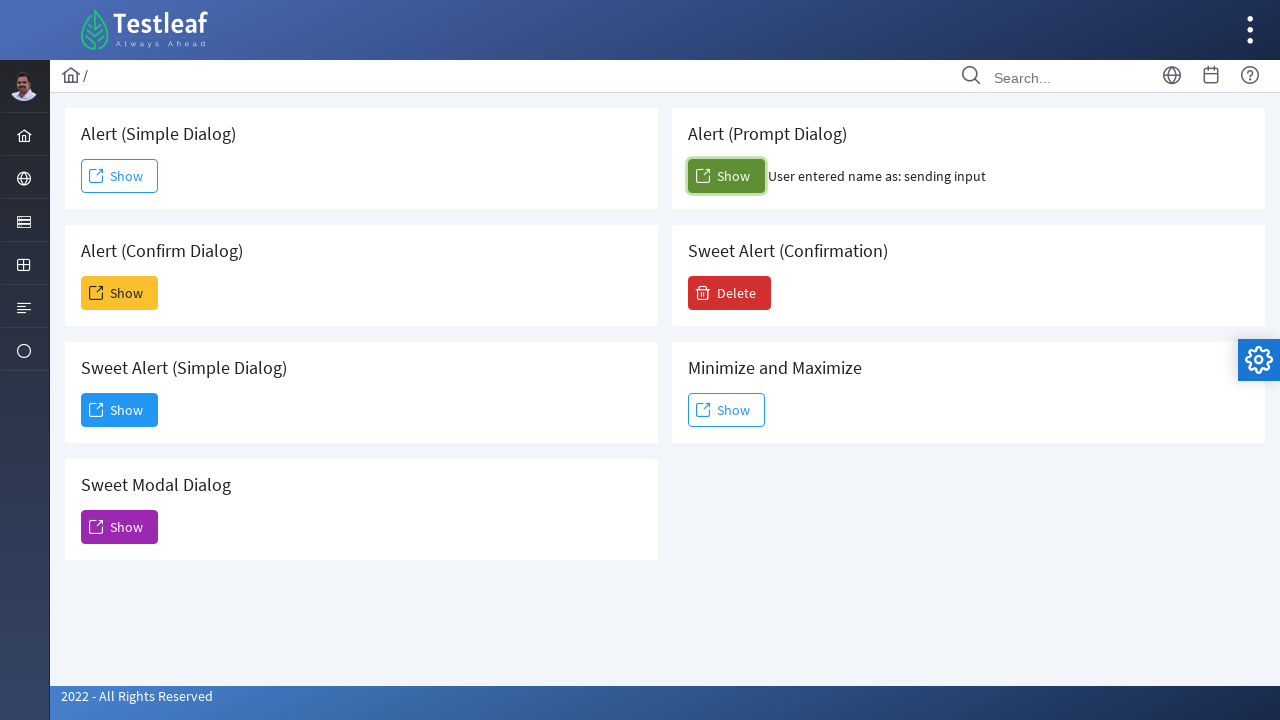